Tests the text box form on DemoQA by filling in a text input field with a sample message

Starting URL: https://demoqa.com/text-box

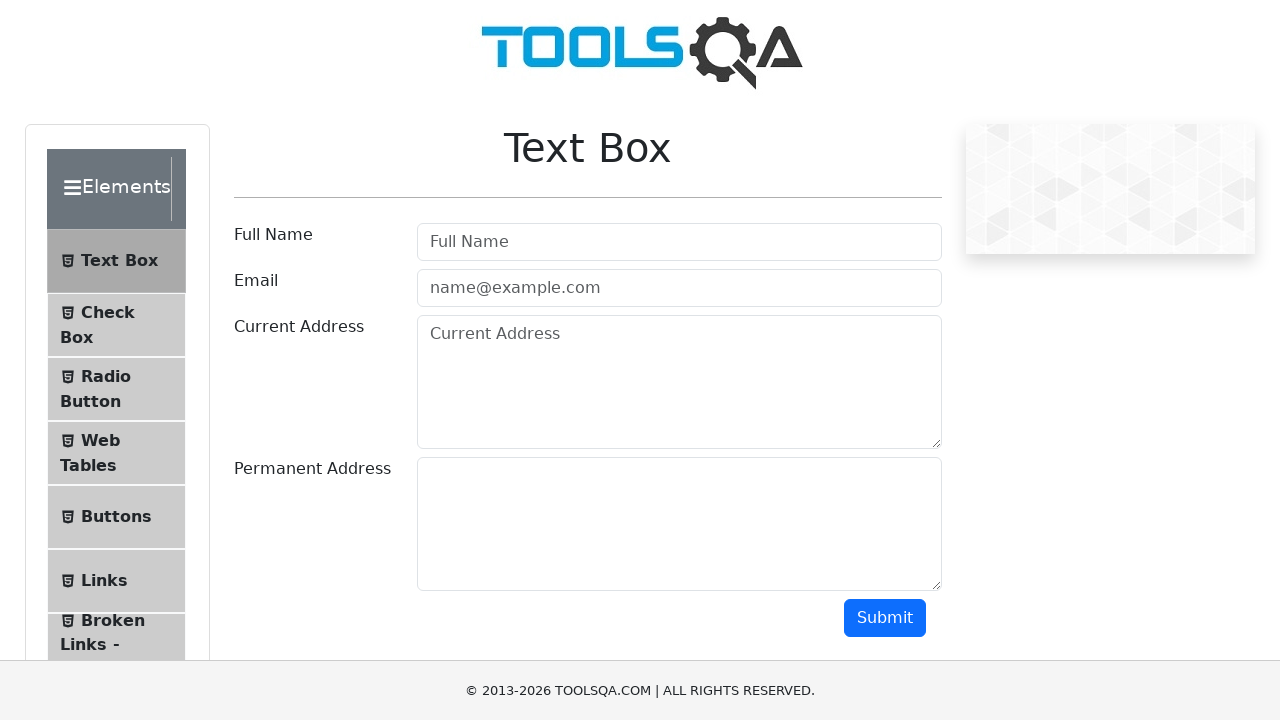

Filled text box form with sample message 'Hello my man' on .form-control
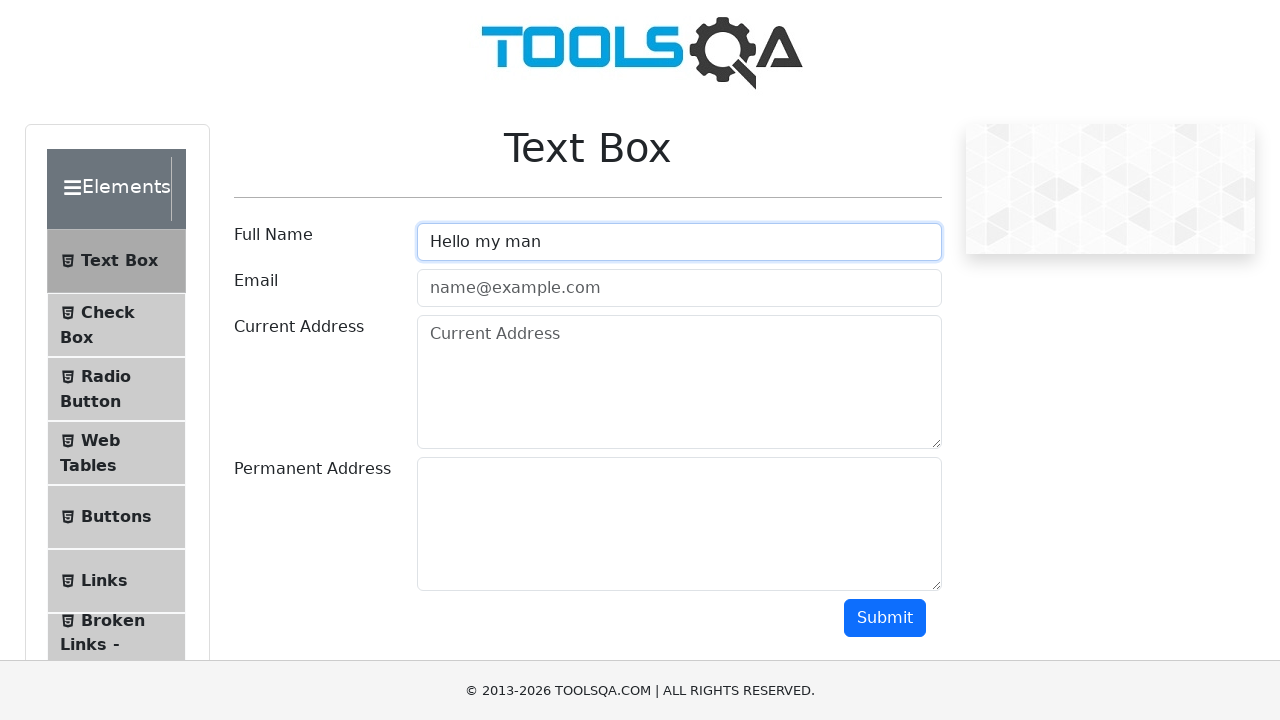

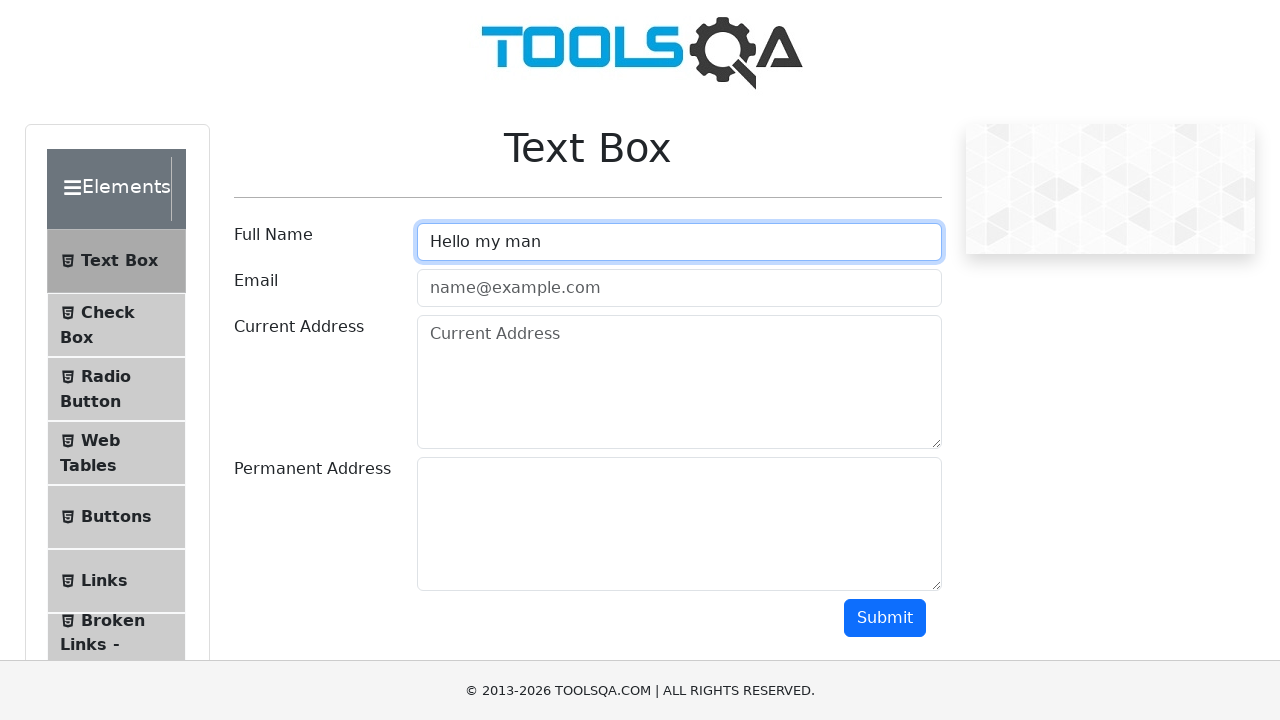